Tests the search functionality on Selenium documentation site by clicking the search button, entering a query character by character, and submitting the search

Starting URL: https://www.selenium.dev/documentation/

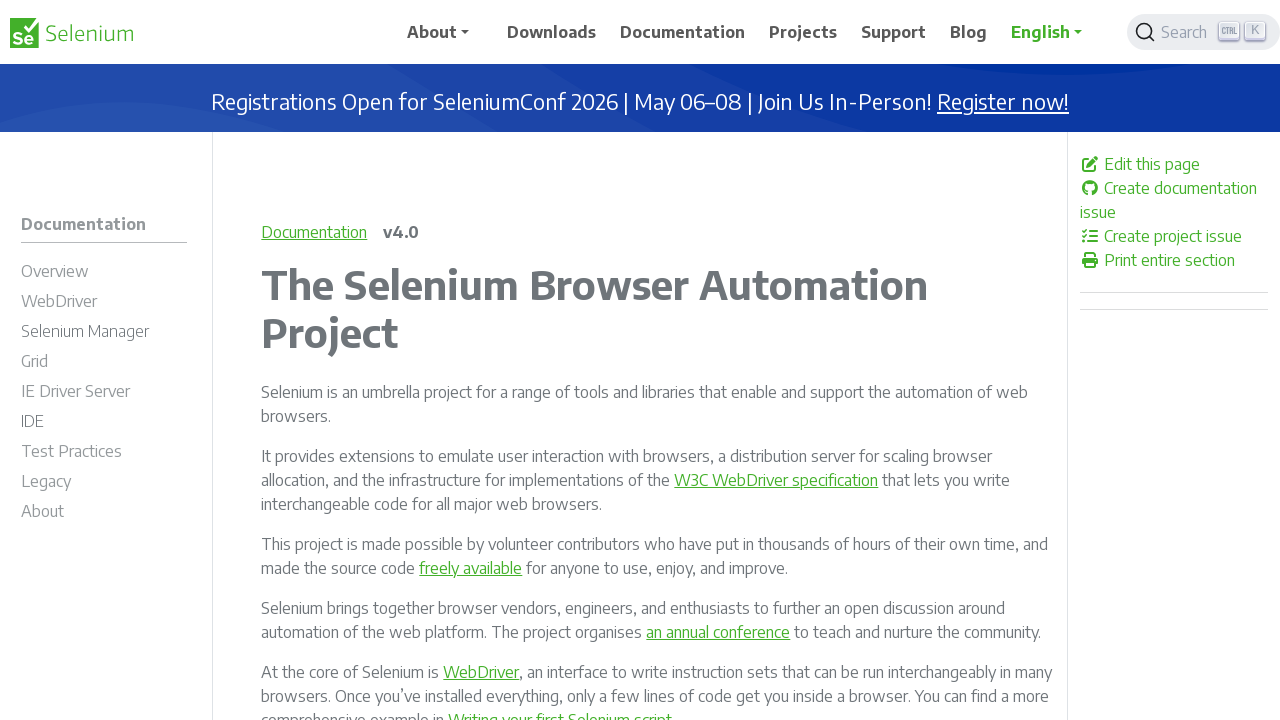

Clicked search button to open search input at (1187, 32) on .DocSearch-Button-Placeholder
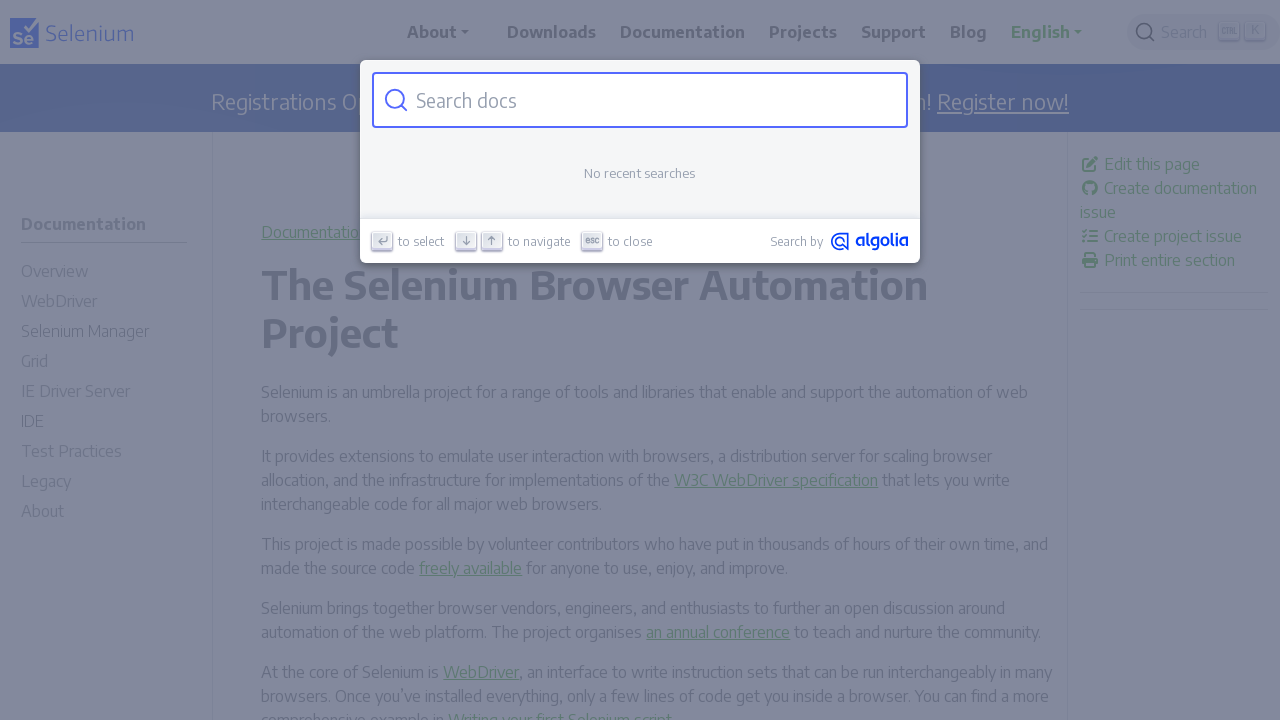

Search input field appeared
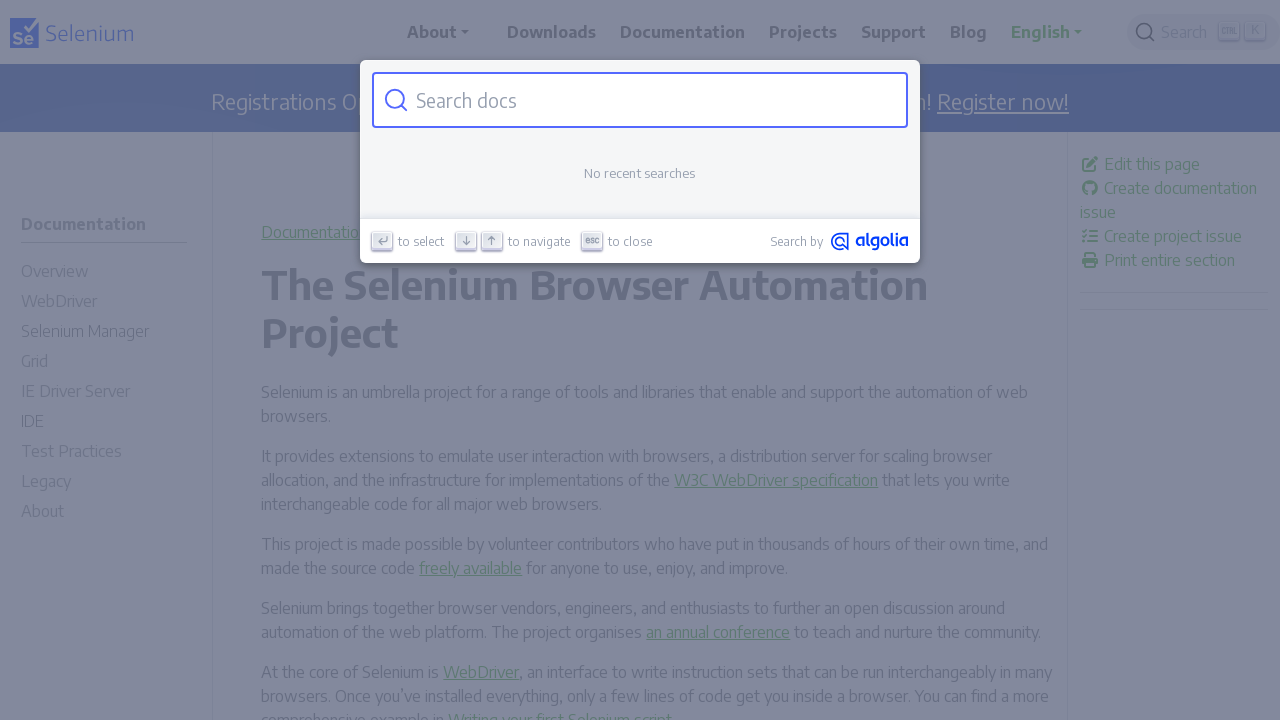

Cleared search input field on input
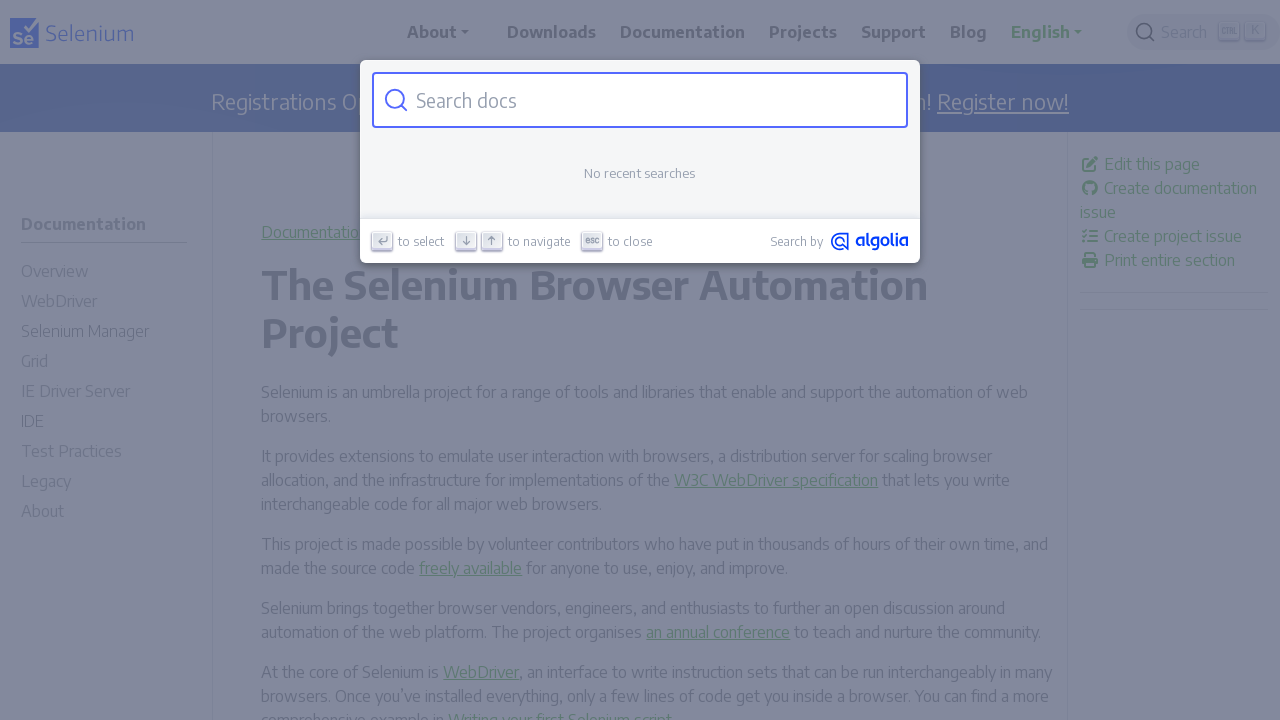

Typed character 'P' in search field on input
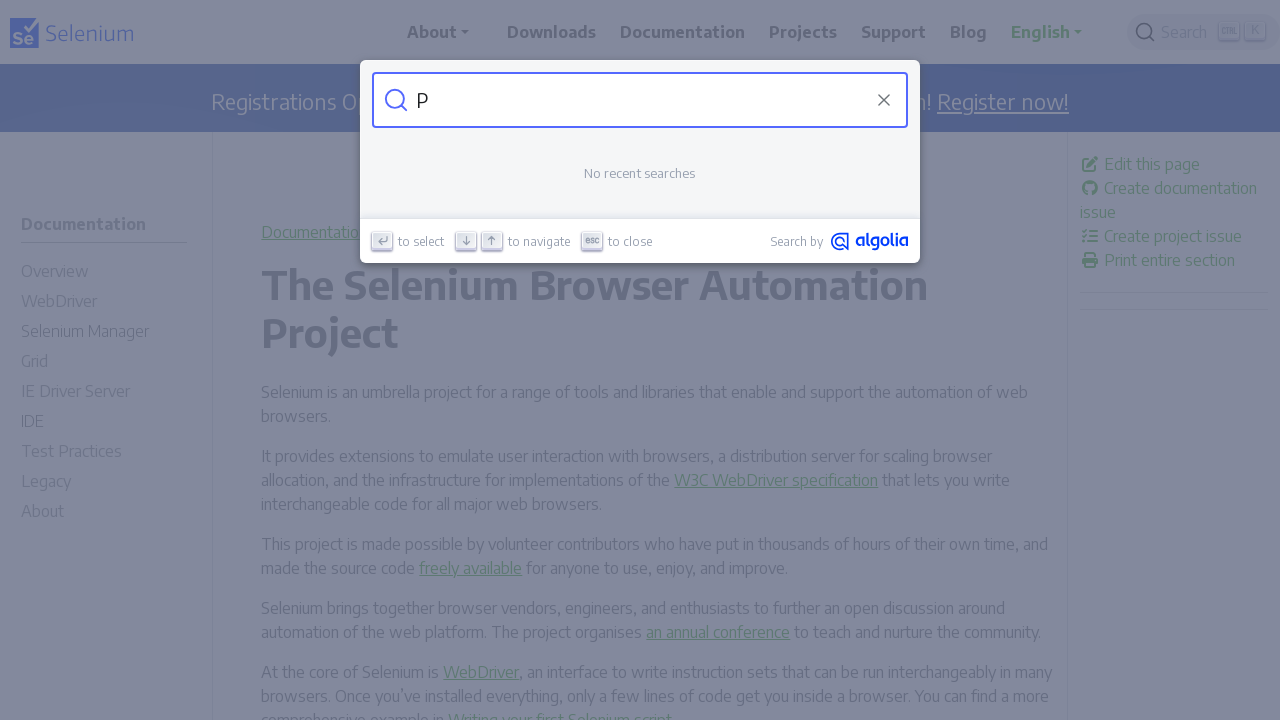

Typed character 'y' in search field on input
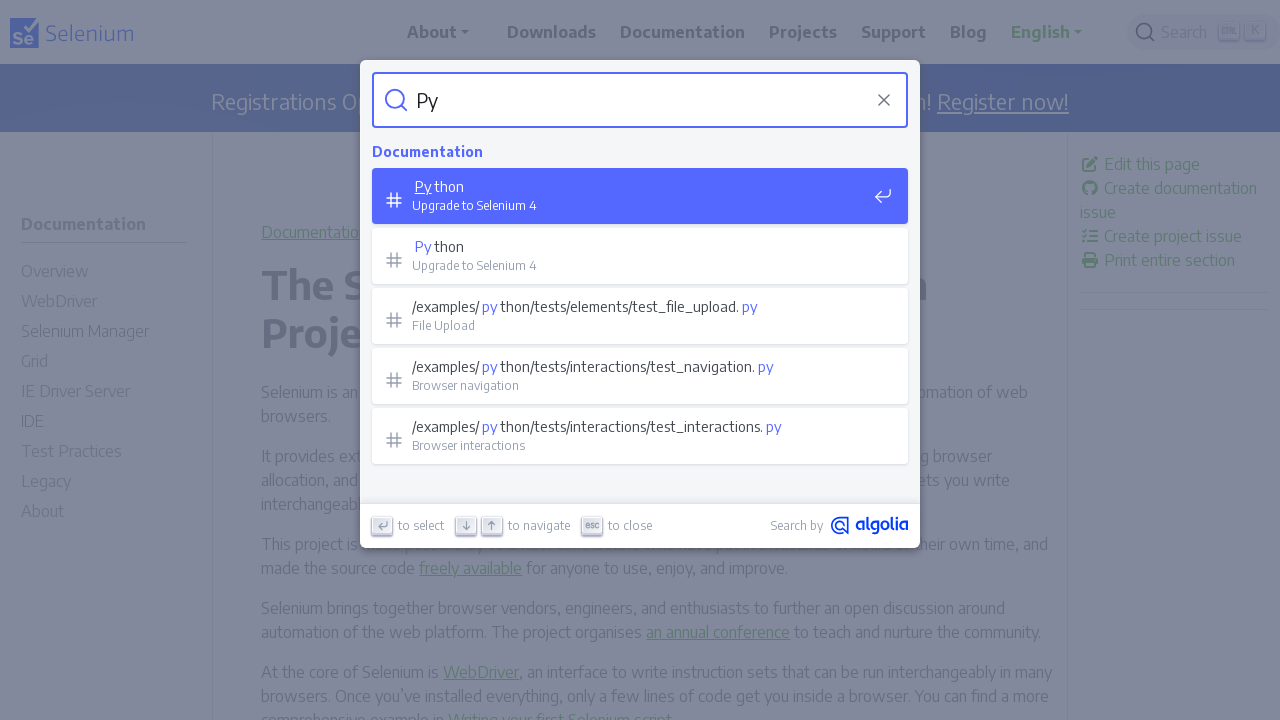

Typed character 't' in search field on input
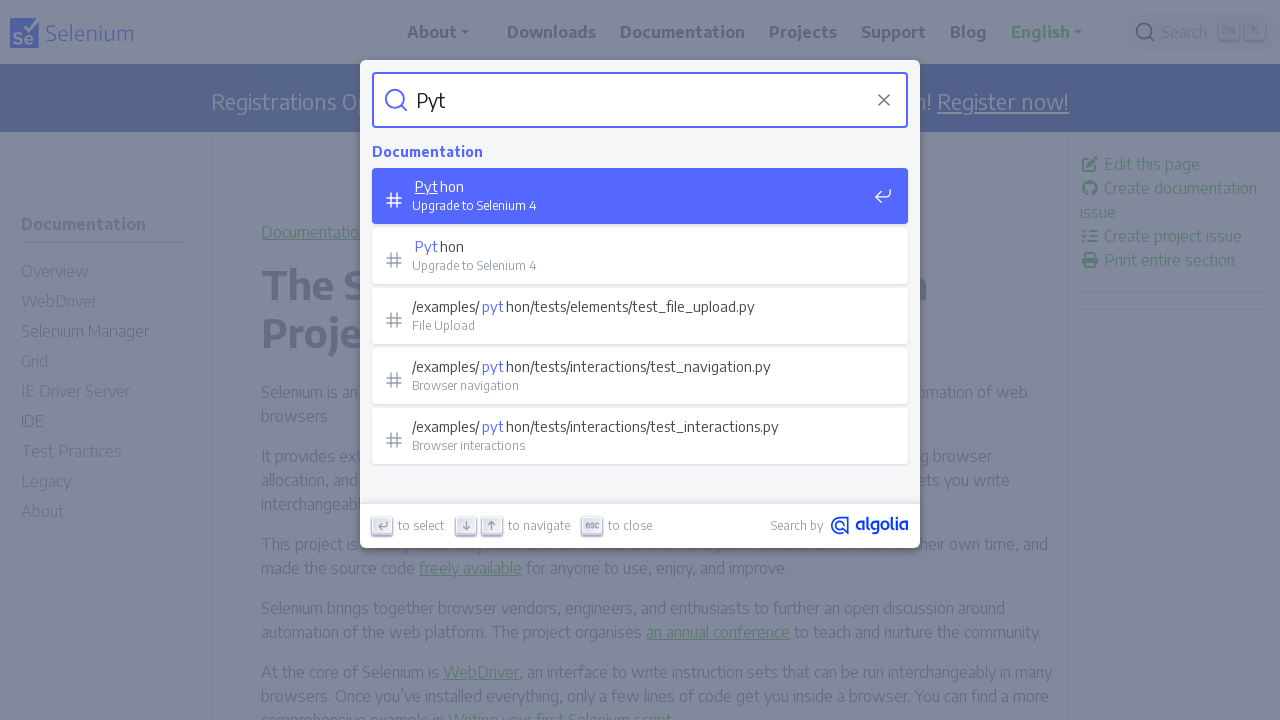

Typed character 'h' in search field on input
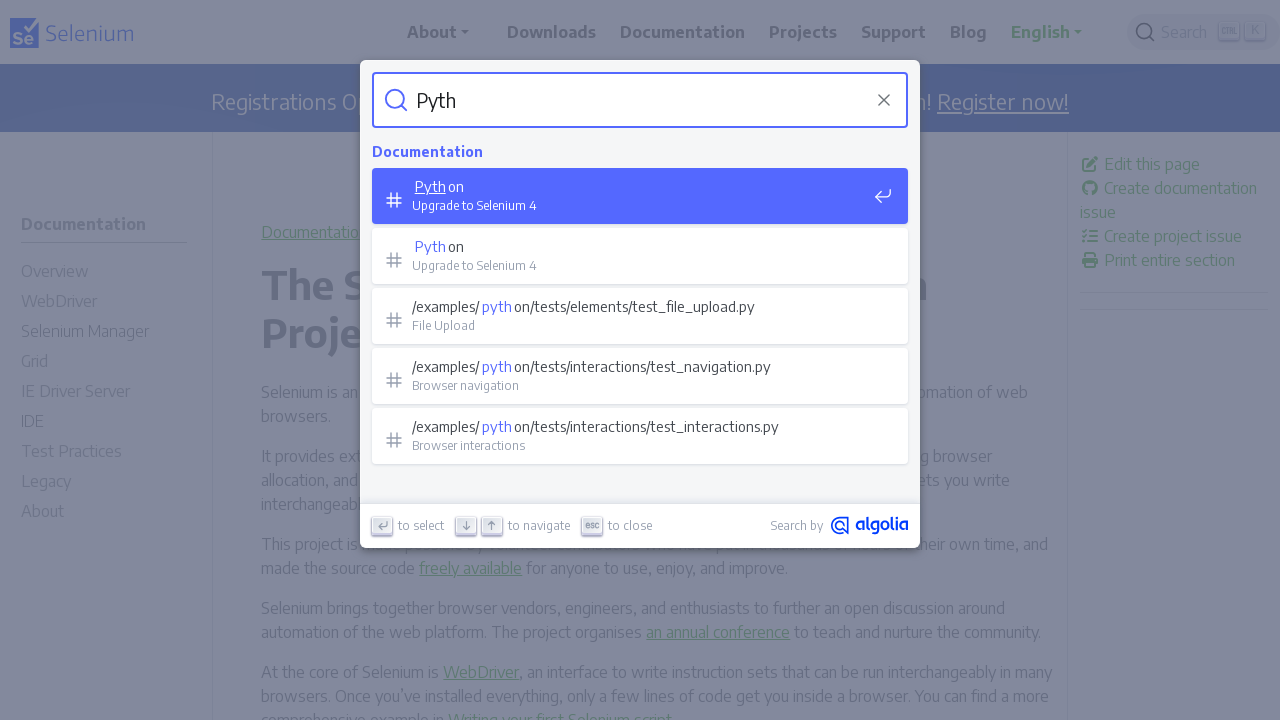

Typed character 'o' in search field on input
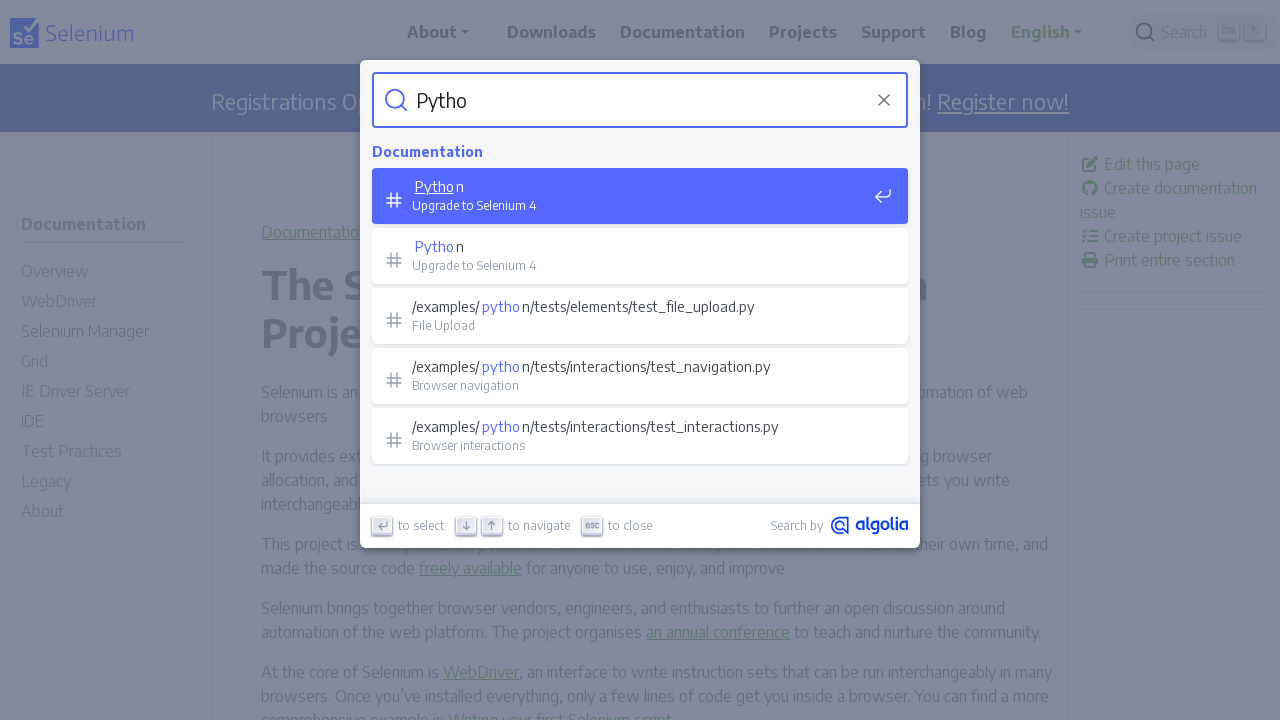

Typed character 'n' in search field on input
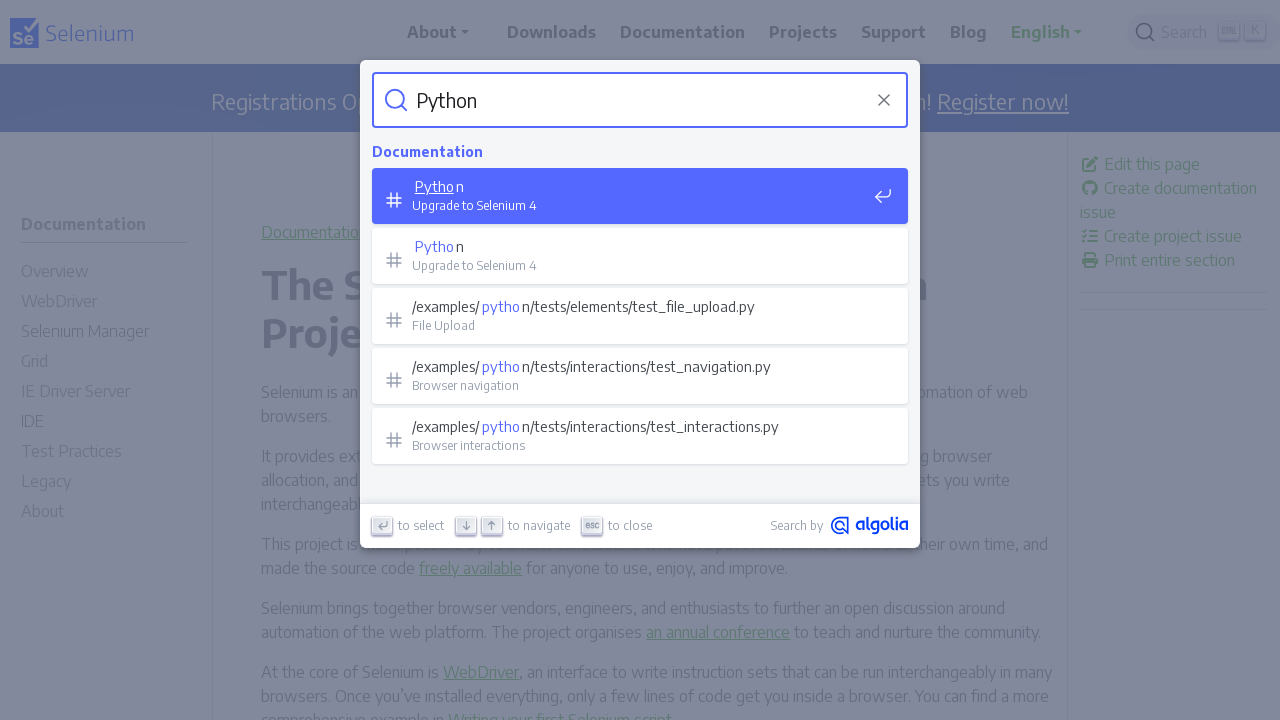

Pressed Enter to submit search query on input
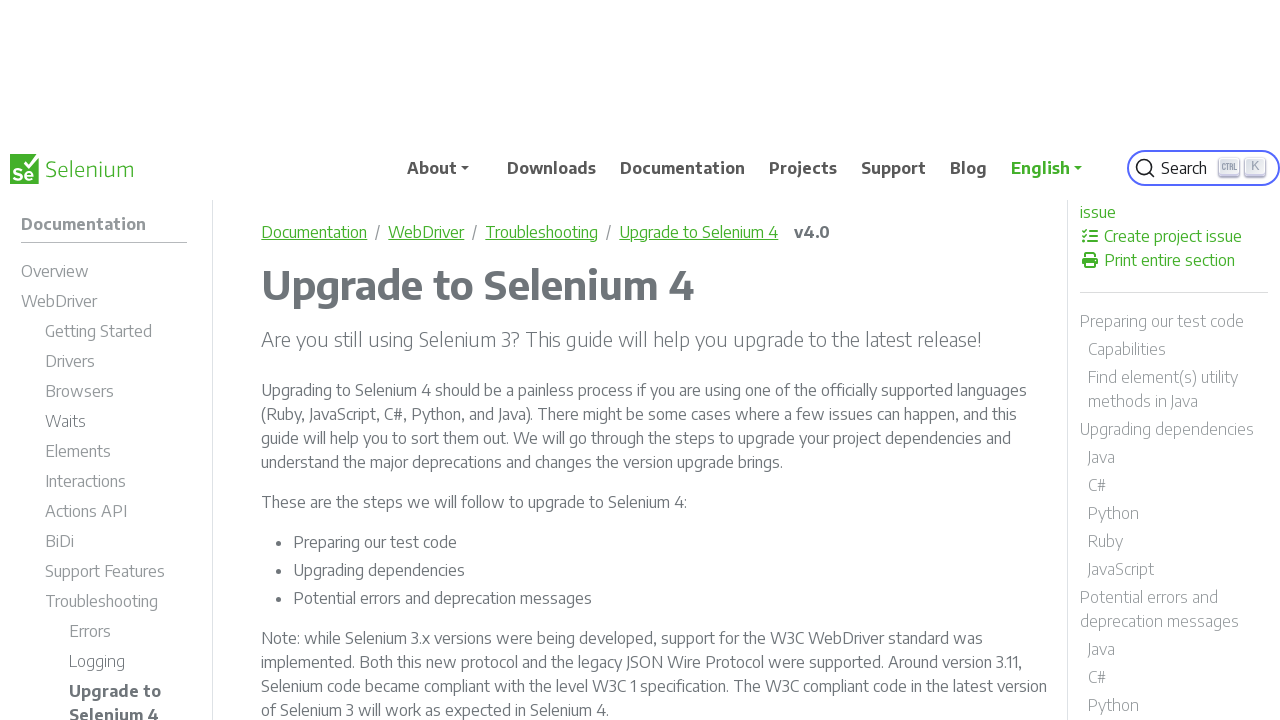

Waited for search results to load
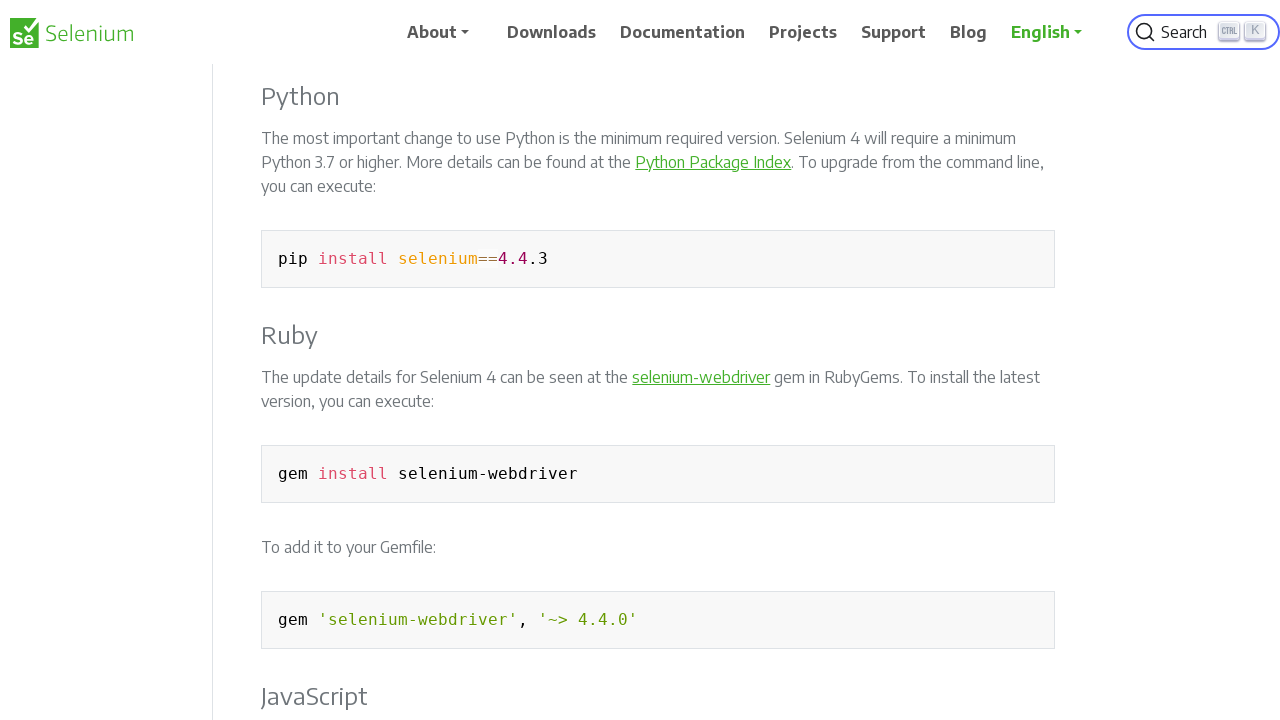

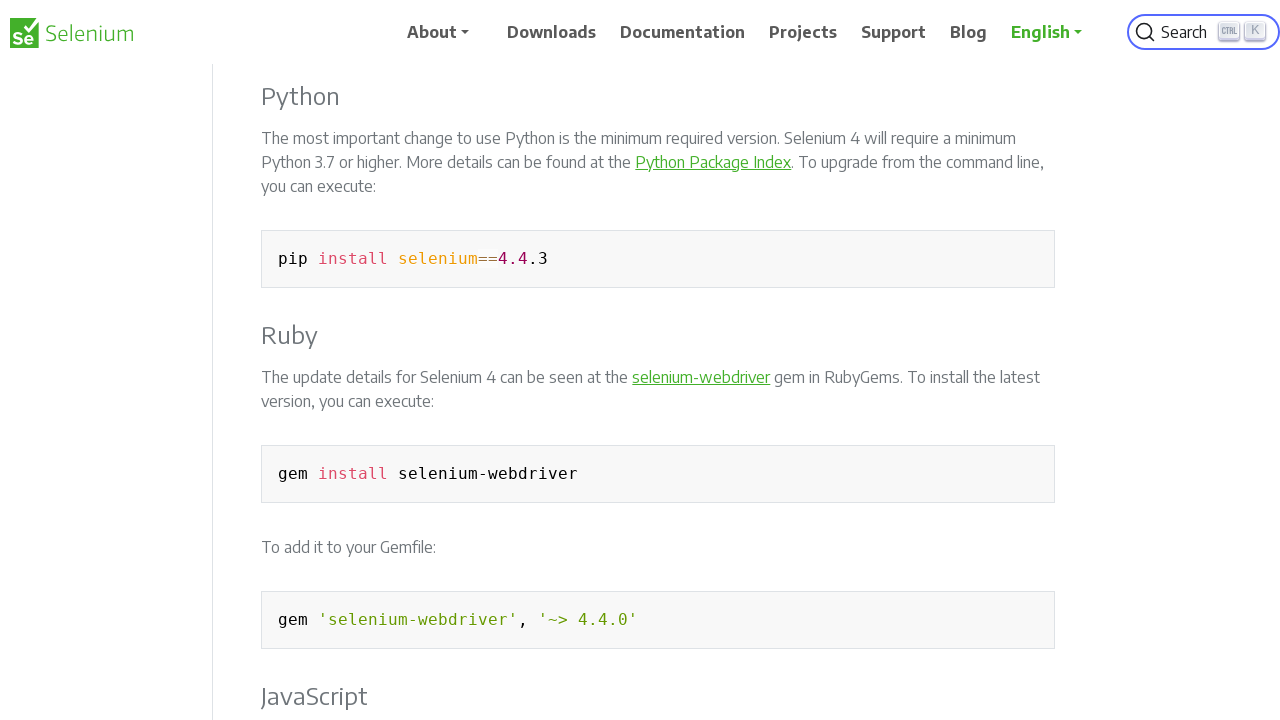